Tests generating Lorem Ipsum text with 10 bytes by selecting the bytes/characters option

Starting URL: https://www.lipsum.com/

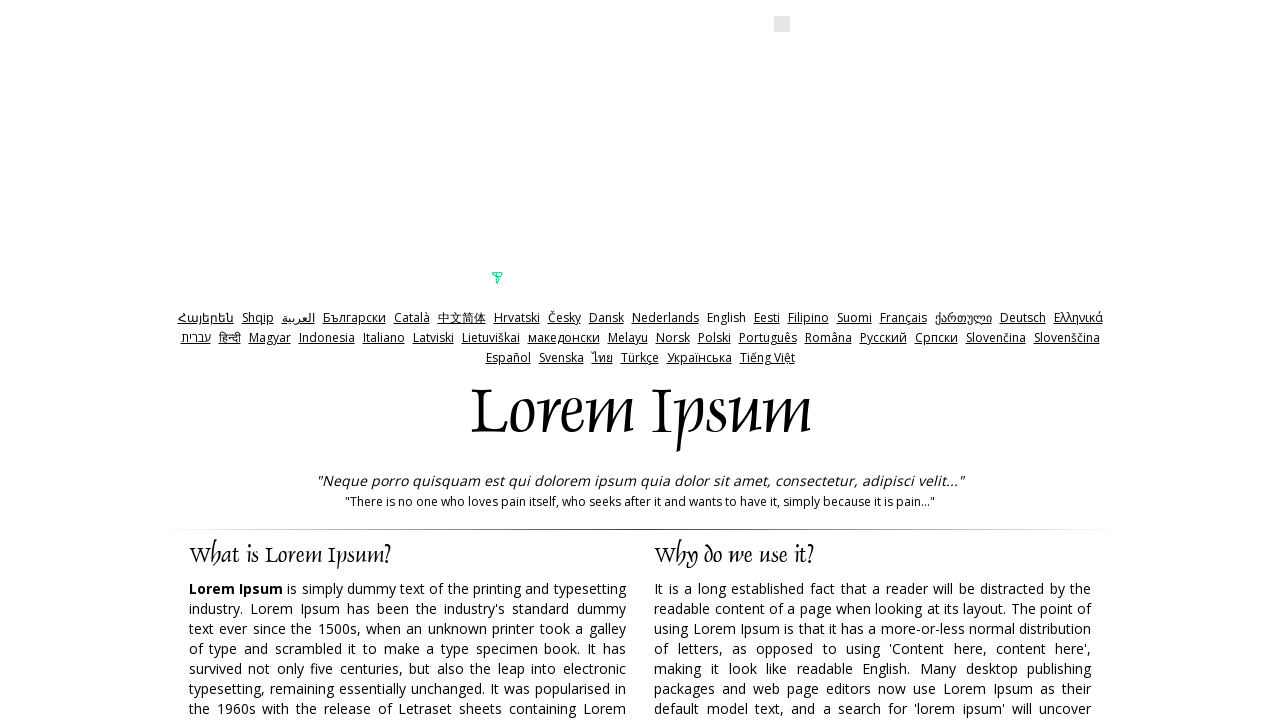

Clicked on the 'bytes' radio button label to select bytes/characters option at (765, 360) on label[for='bytes']
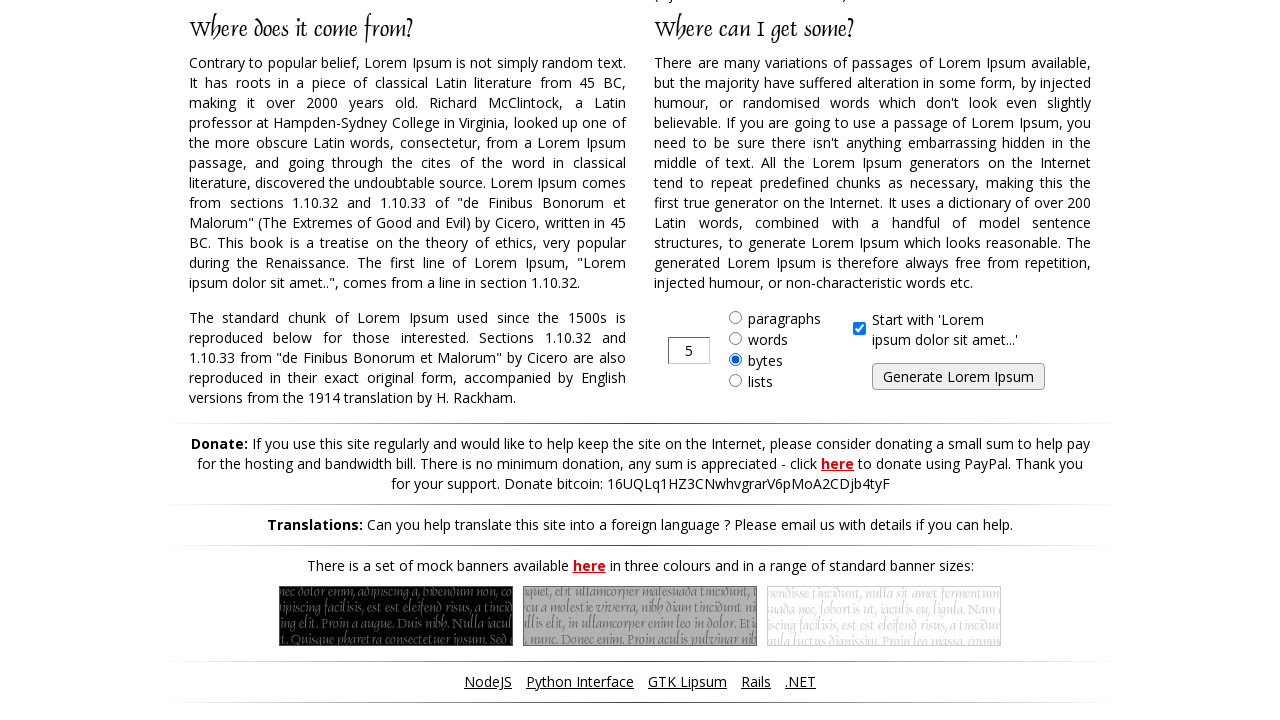

Filled input field with '10' to set the generation size on input[type='text']
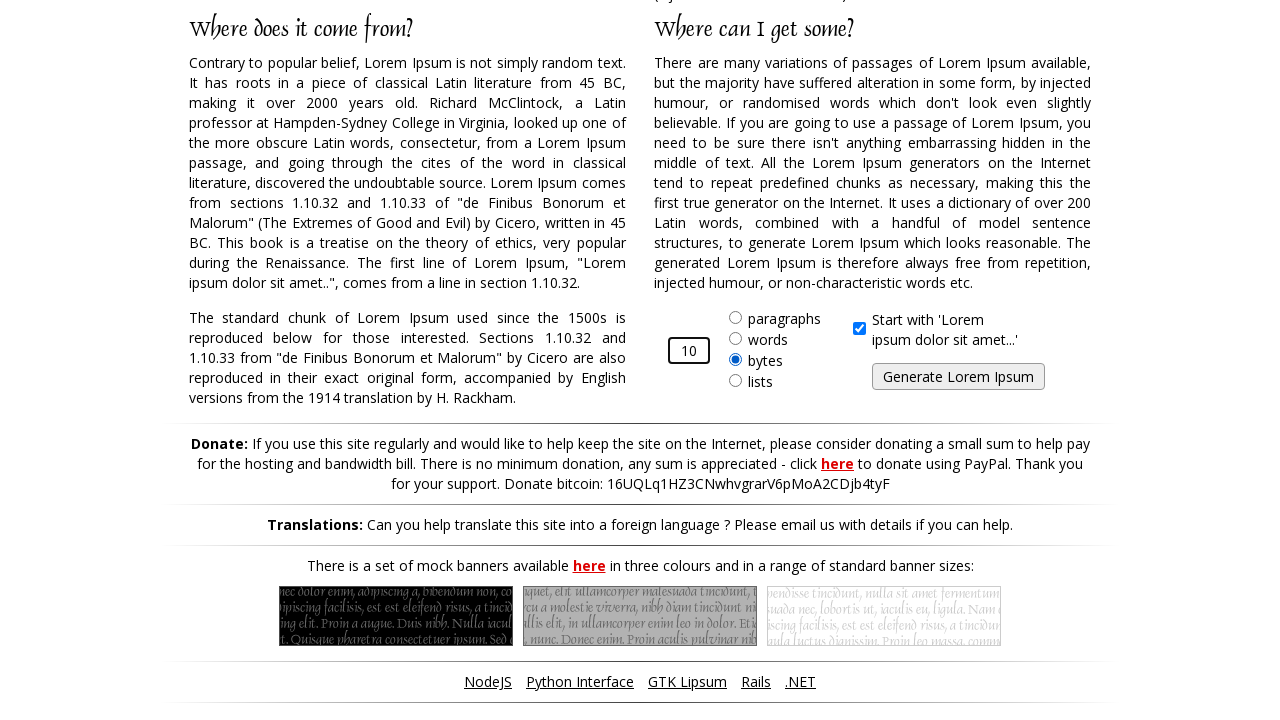

Clicked the submit button to generate Lorem Ipsum text at (958, 377) on input[type='submit']
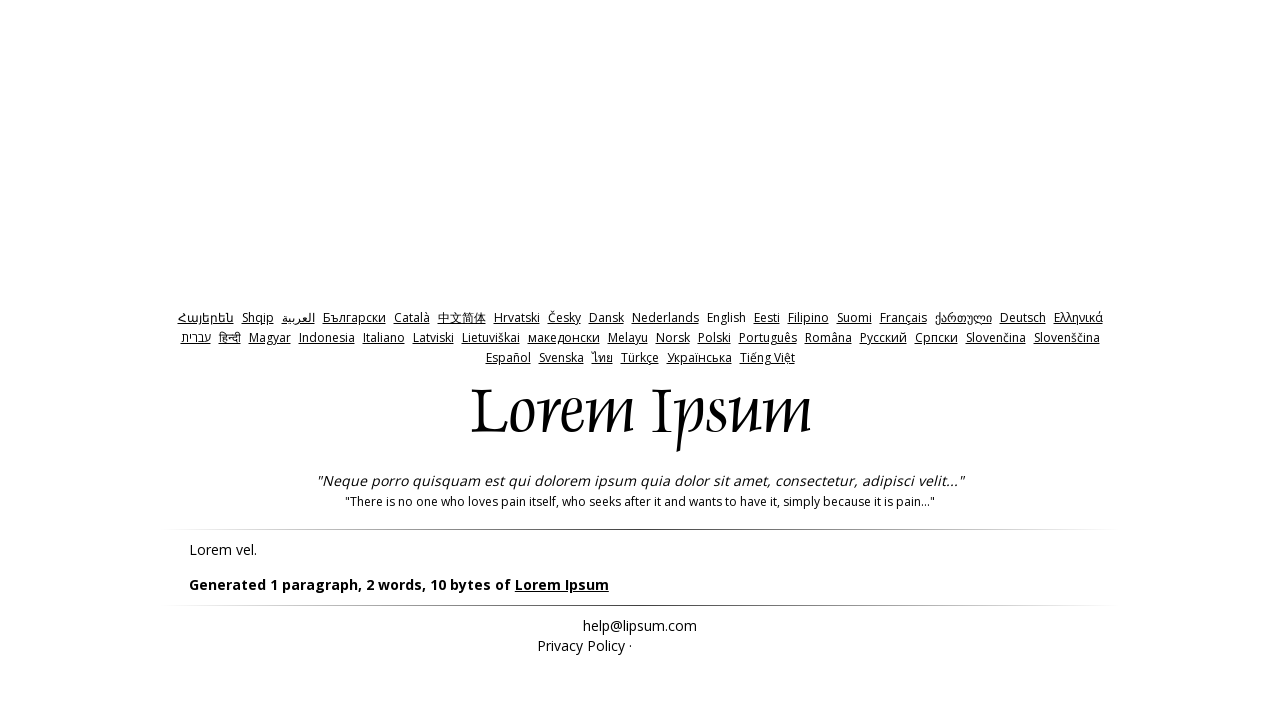

Waited for generated Lorem Ipsum content to load
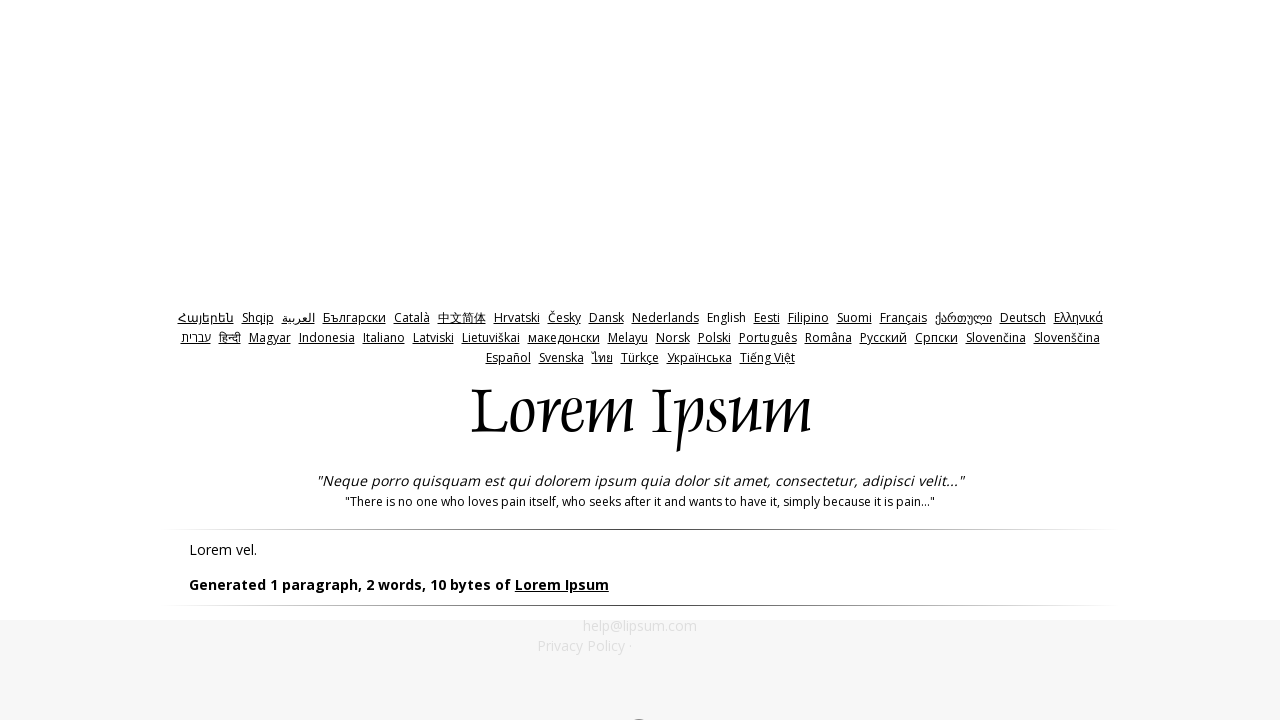

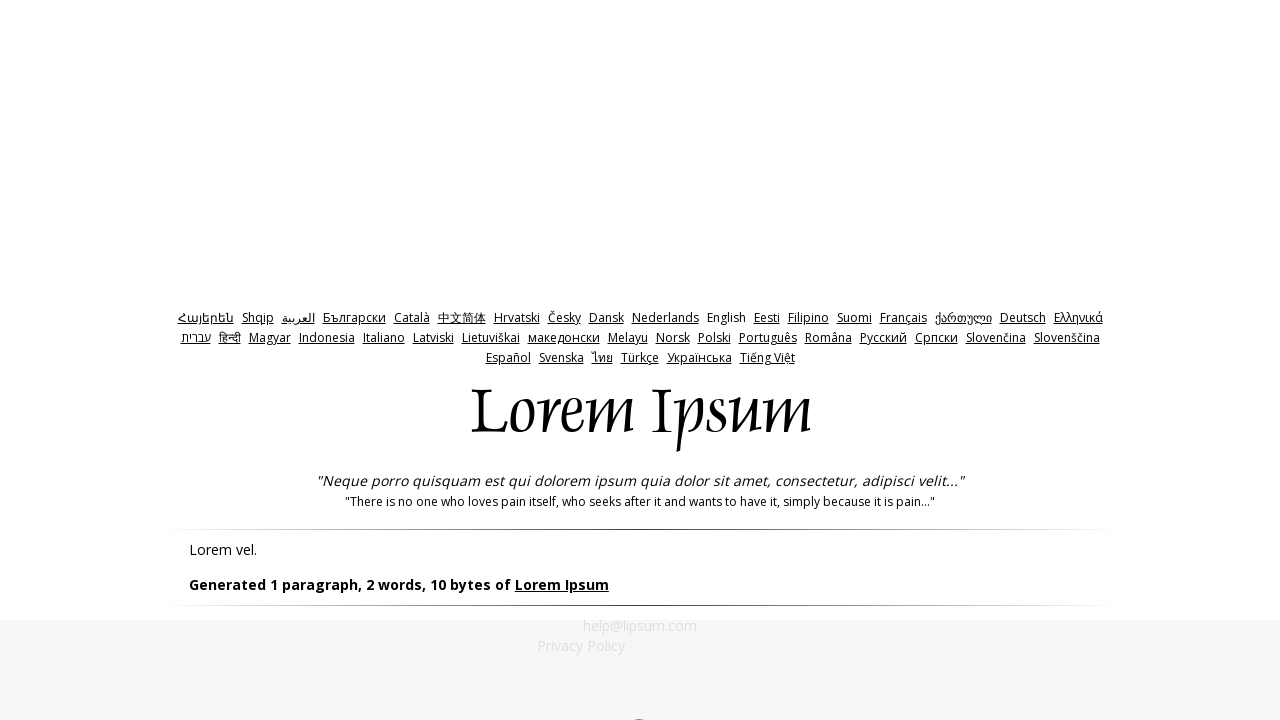